Tests Stepik lesson page by filling in a textarea with a calculated answer and submitting it

Starting URL: https://stepik.org/lesson/236895/step/1/

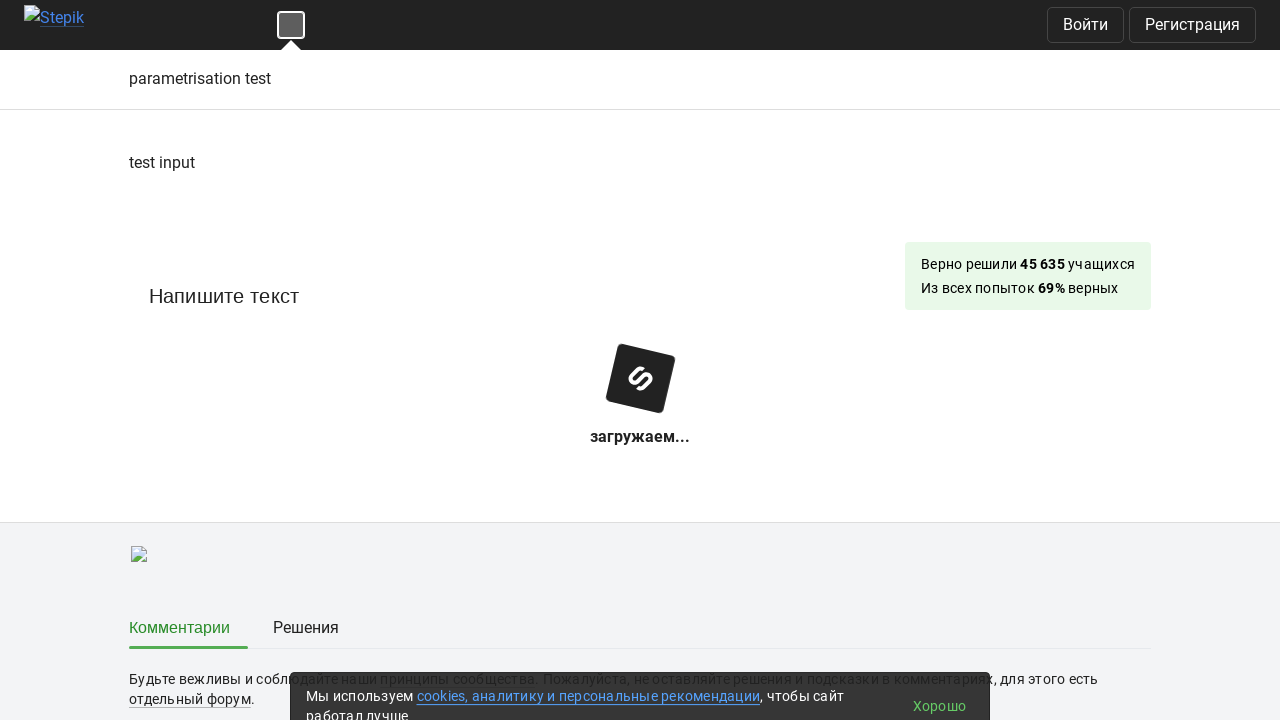

Waited 12 seconds for Stepik lesson page to fully load
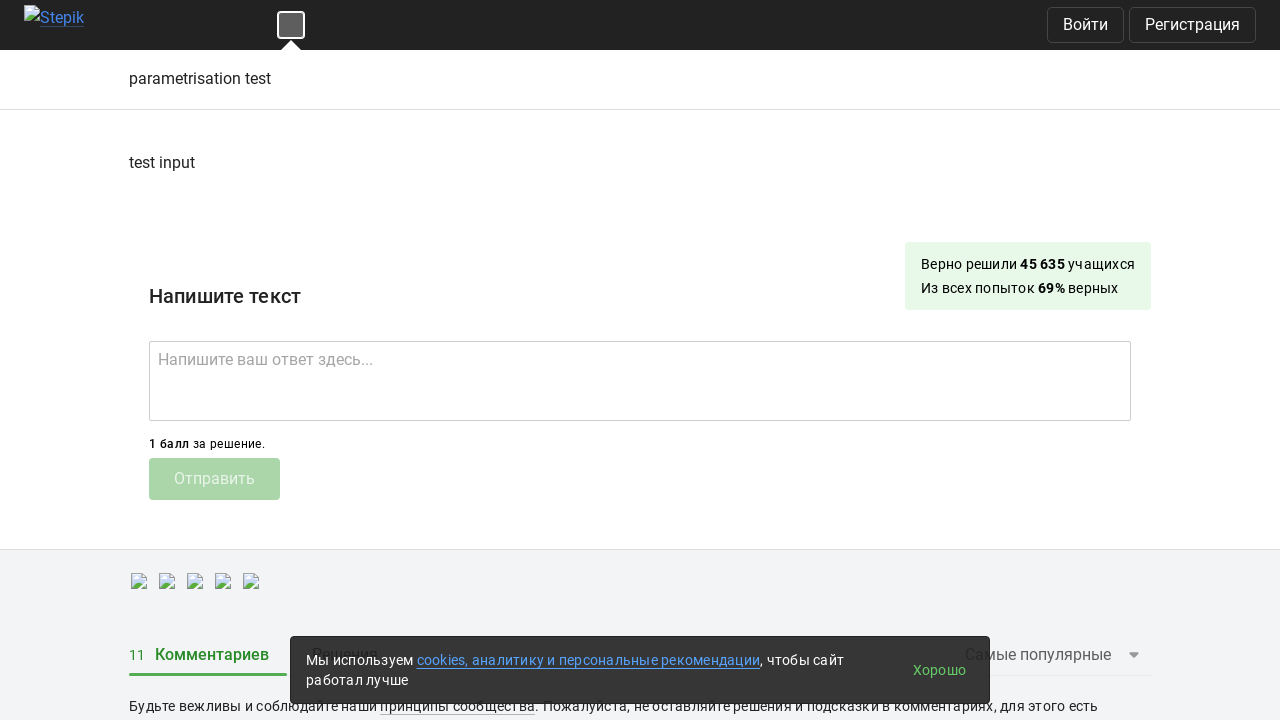

Filled textarea with calculated answer: 21.295429087762535 on textarea
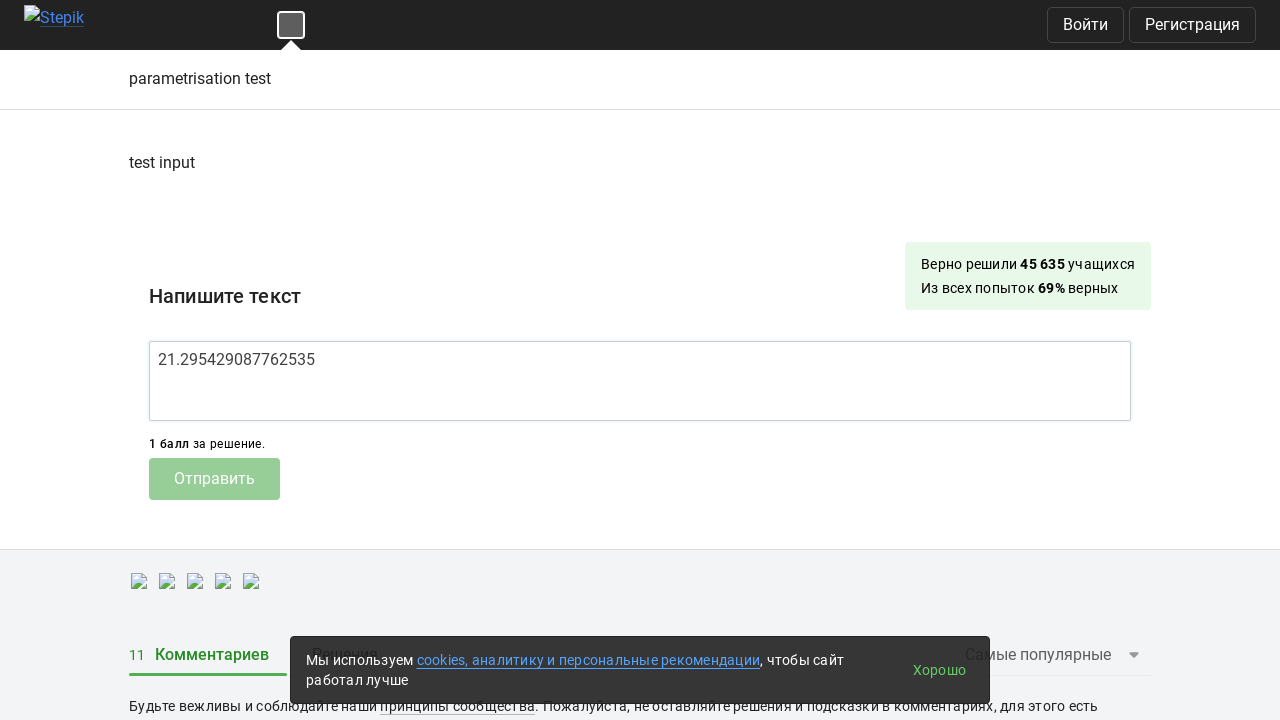

Waited 12 seconds before submitting
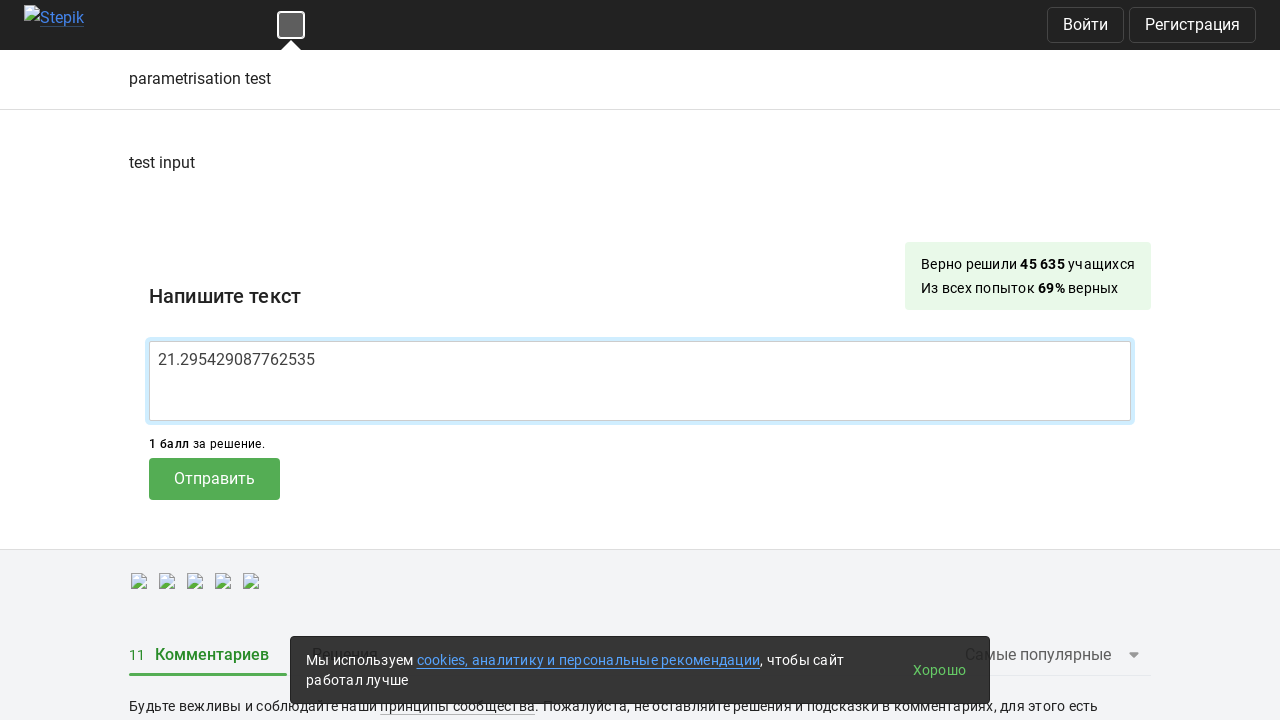

Clicked submit button to submit answer at (939, 670) on button
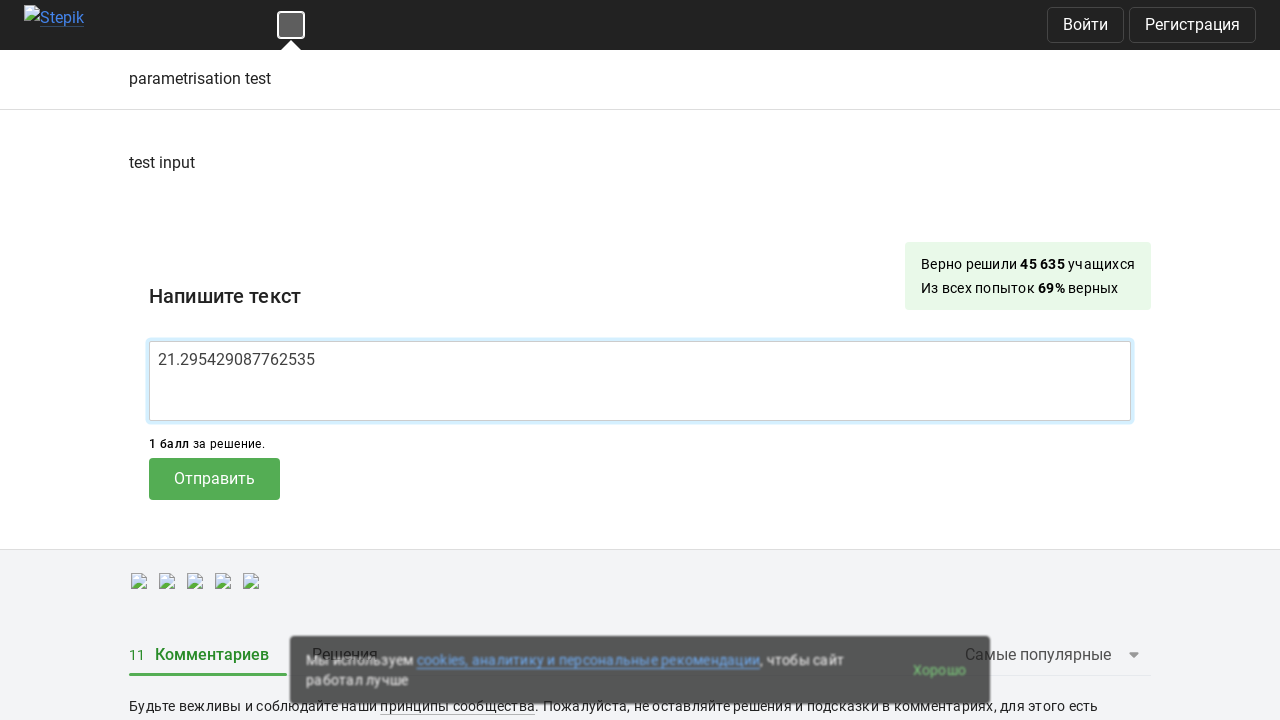

Waited 10 seconds after submission
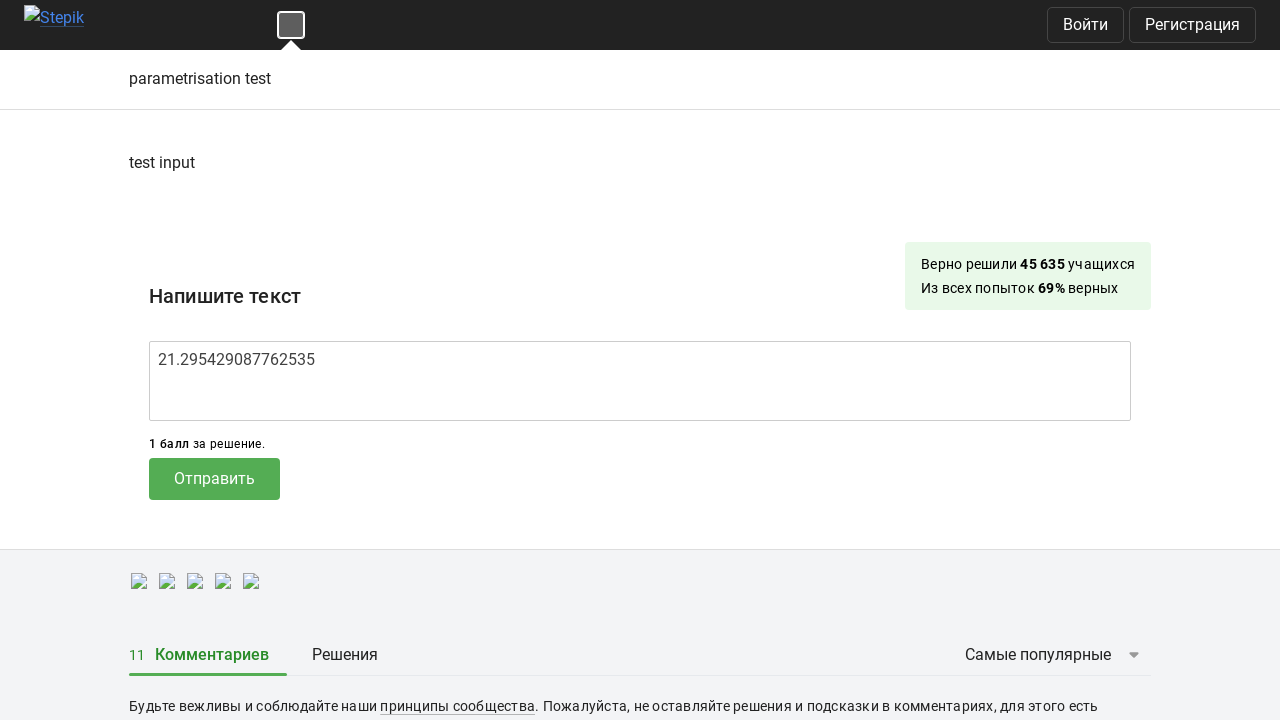

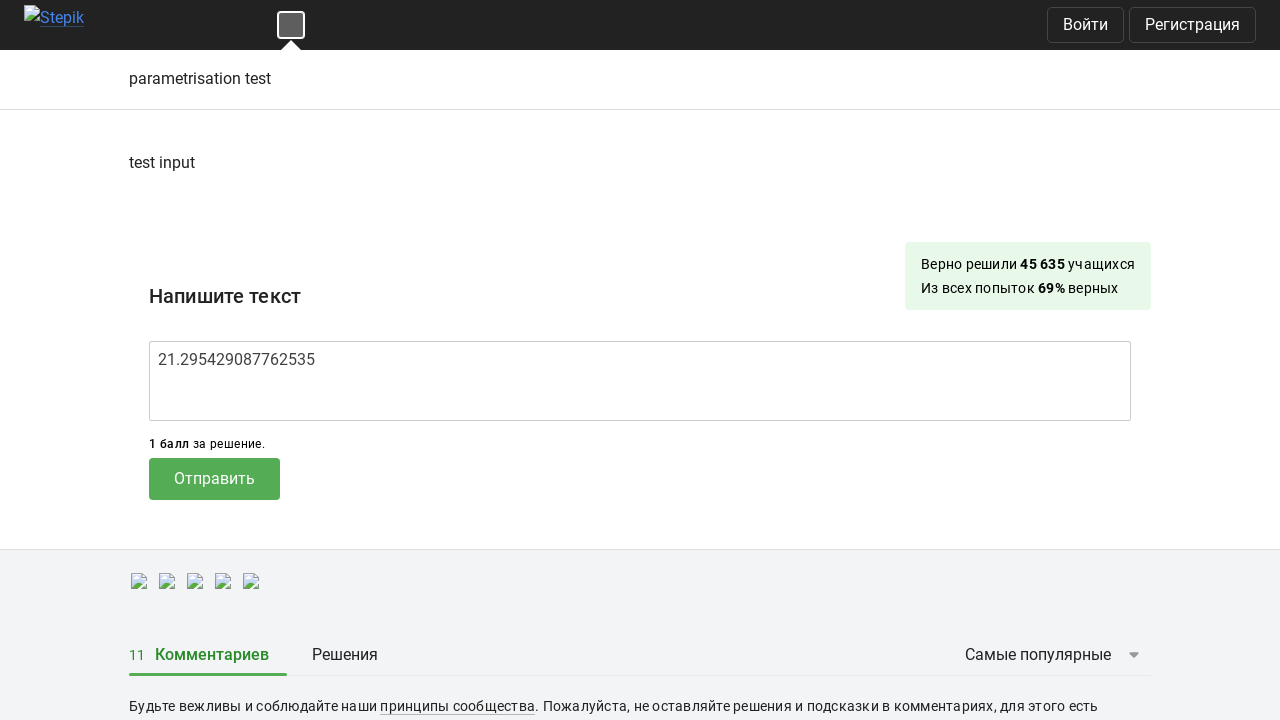